Tests navigation on Rediff website by clicking the Sign in link

Starting URL: https://www.rediff.com/

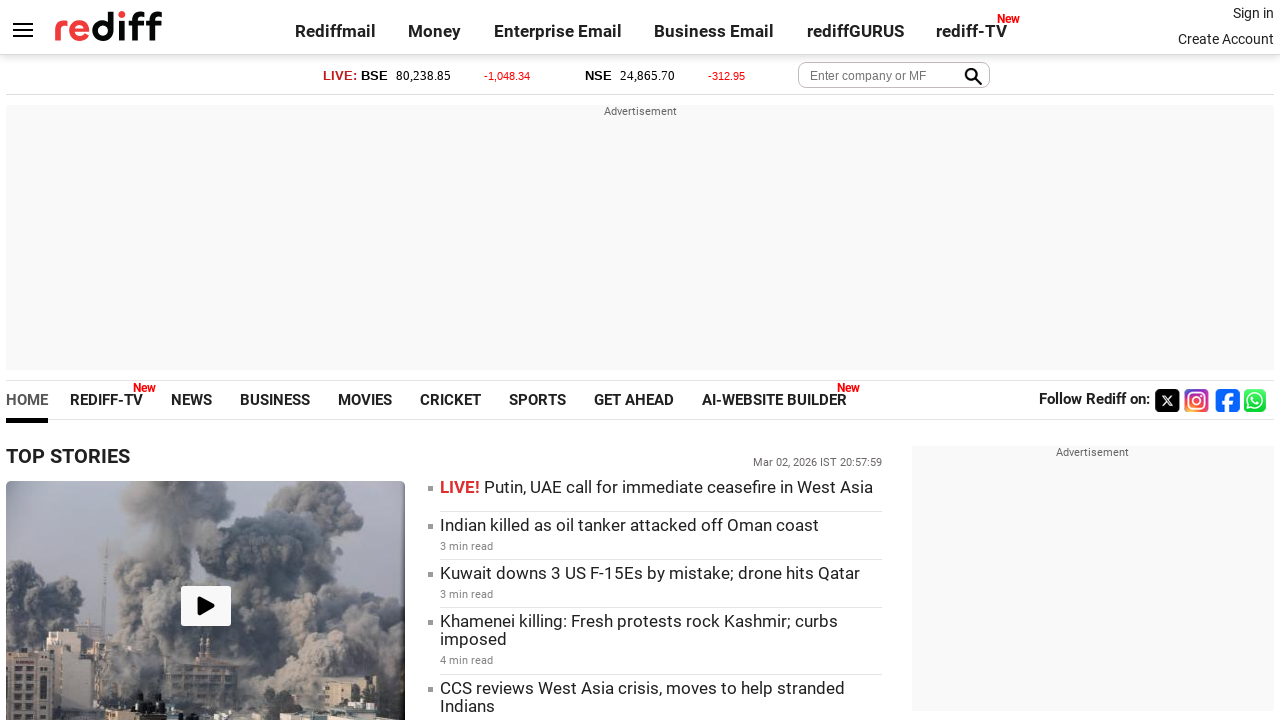

Waited for Rediff homepage to load (networkidle)
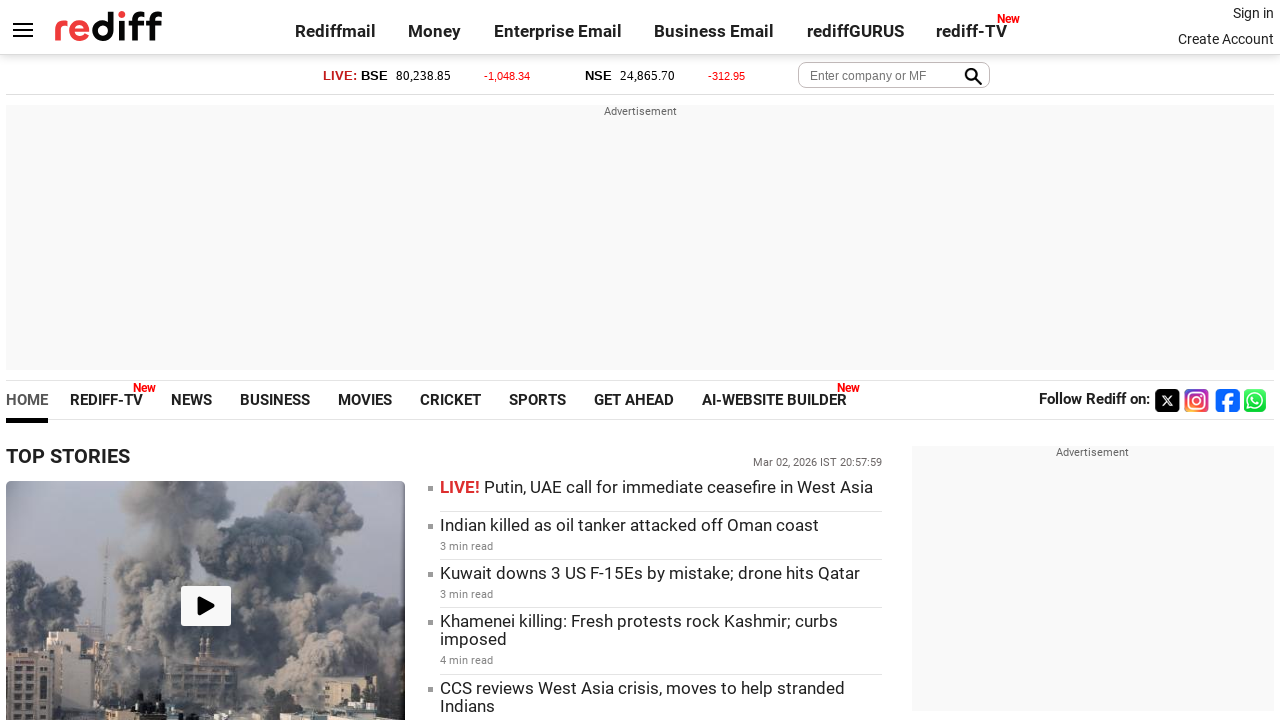

Clicked the Sign in link on Rediff homepage at (1253, 13) on xpath=//a[contains(@title,'Sign in')]
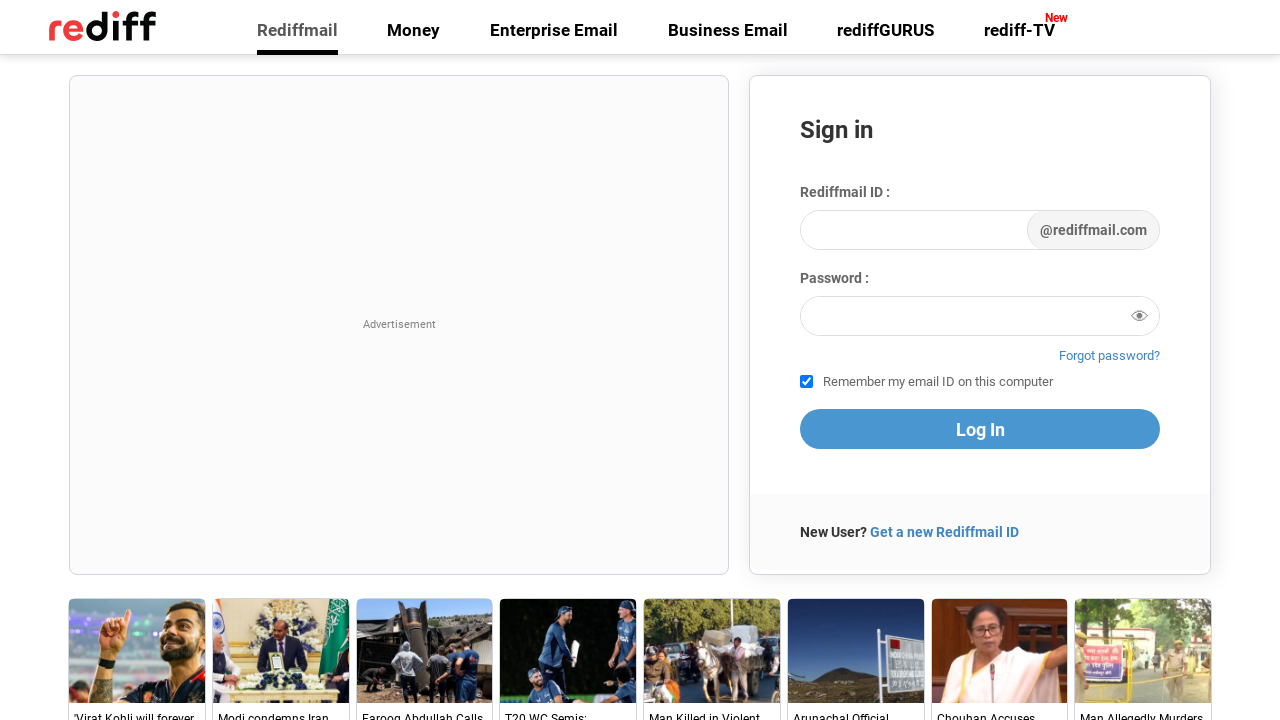

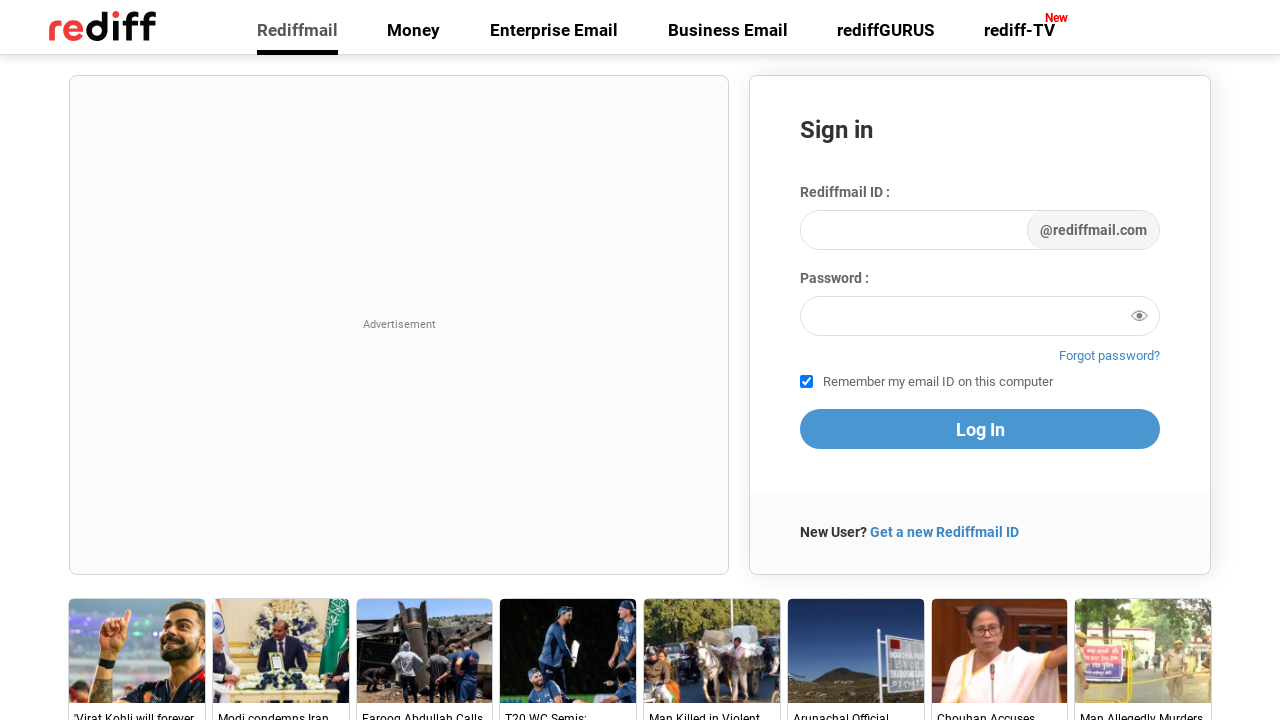